Navigates to the QKart frontend application and attempts to locate the login button on the page

Starting URL: https://crio-qkart-frontend-qa.vercel.app/

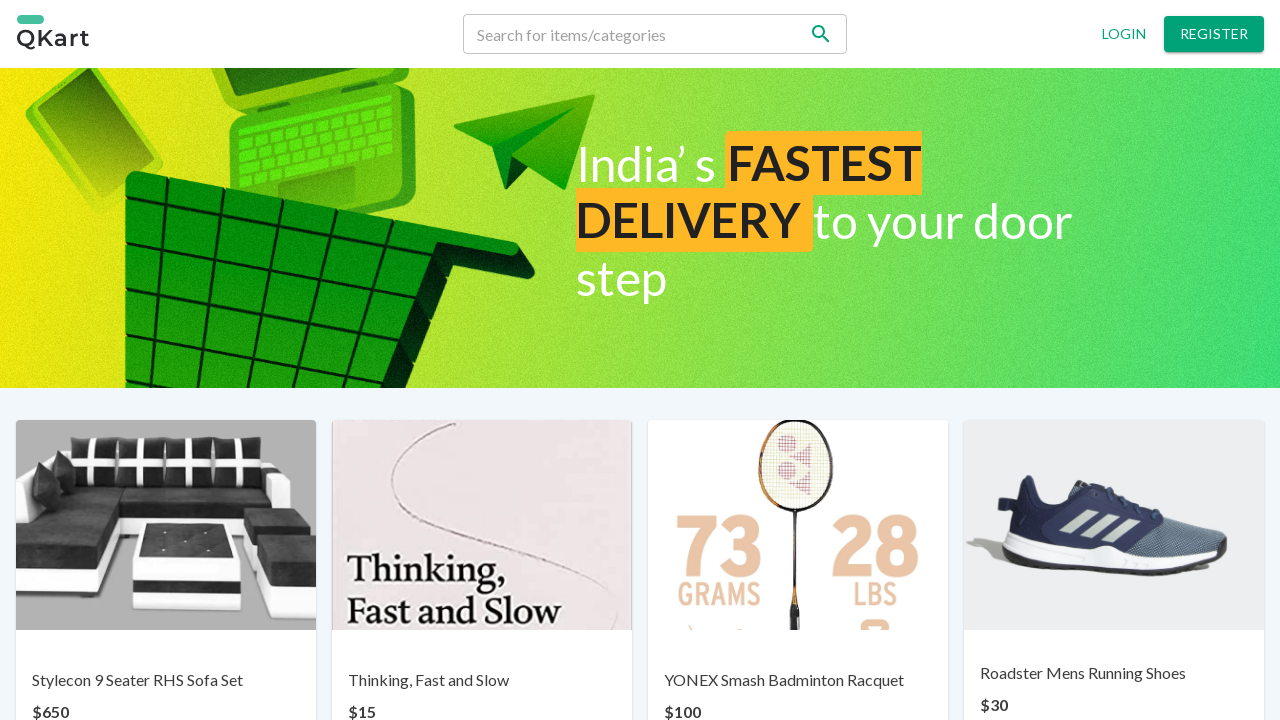

Navigated to QKart frontend application
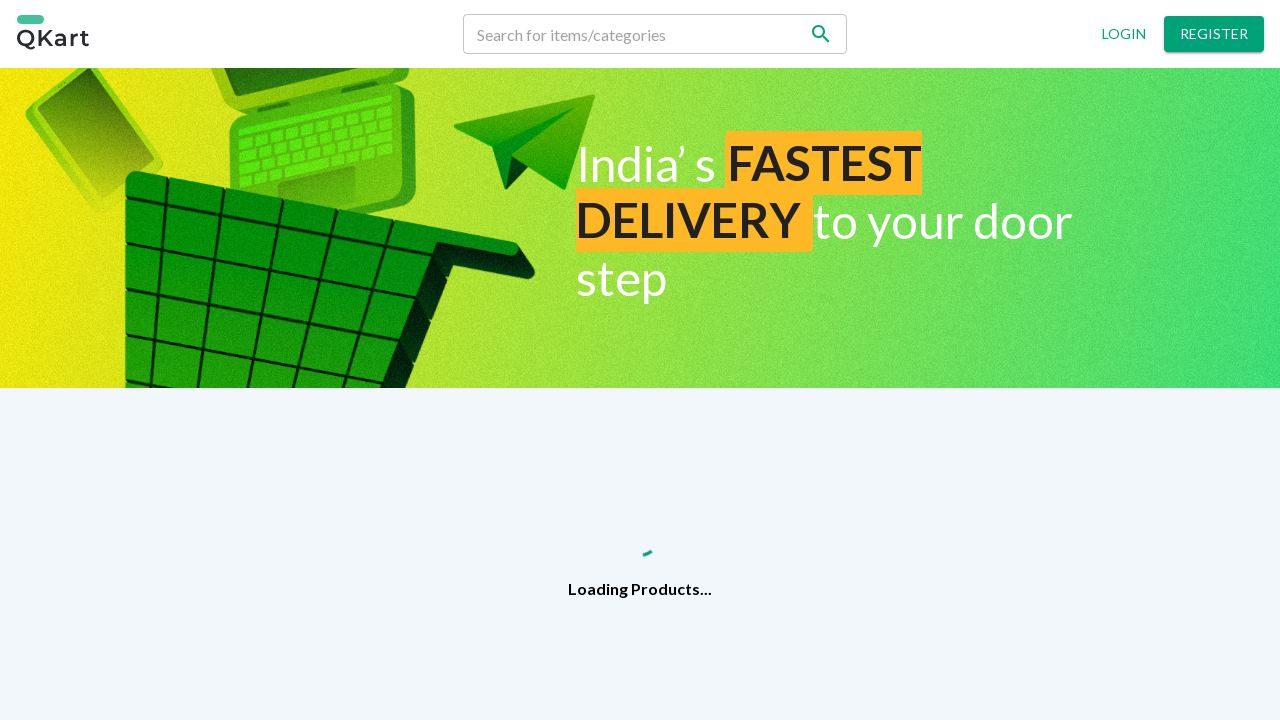

Located login button element using XPath selector
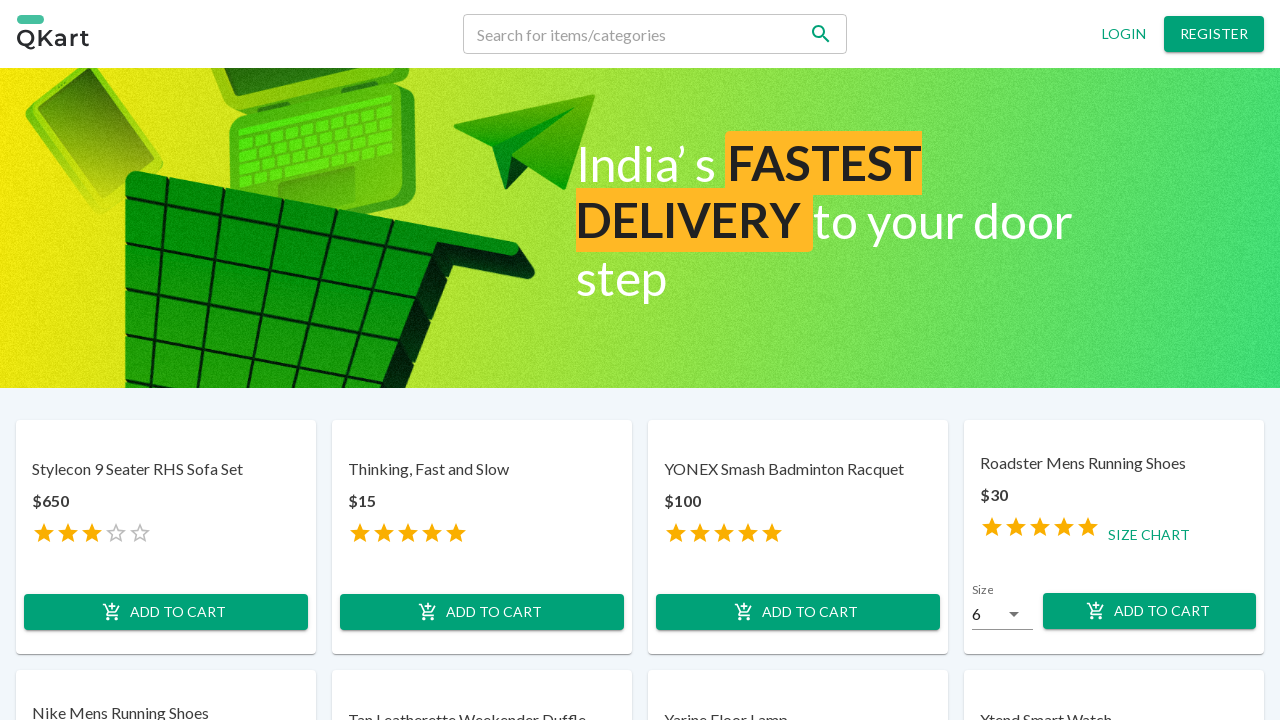

Login button found on page
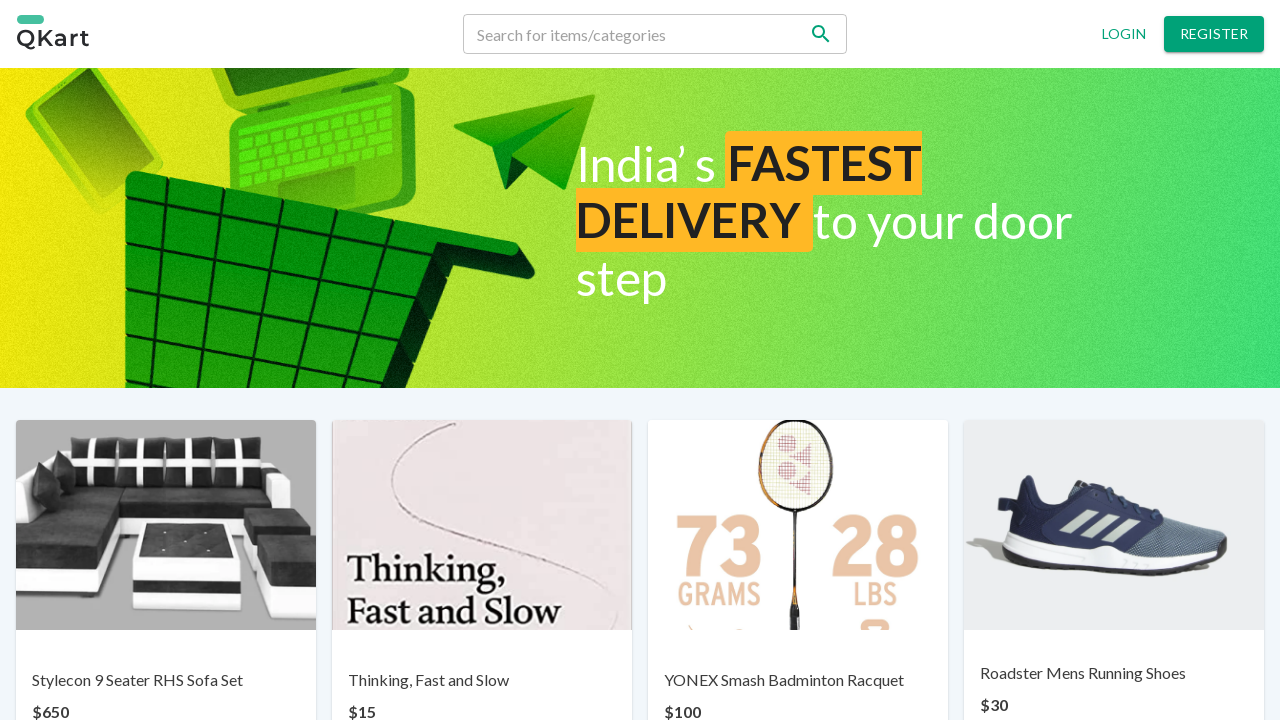

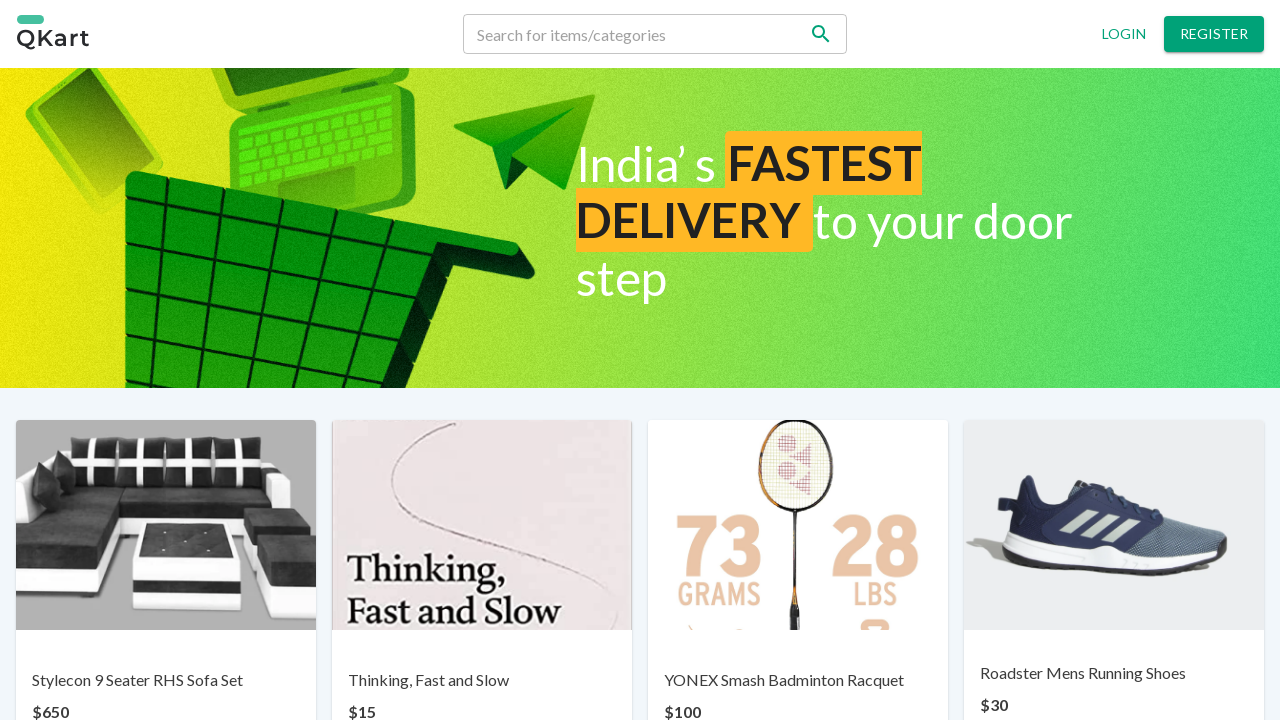